Tests the complete purchase flow on DemoBlaze e-commerce site by navigating to Monitors category, selecting a monitor, adding it to cart, and completing the checkout process with purchase information.

Starting URL: https://www.demoblaze.com/index.html

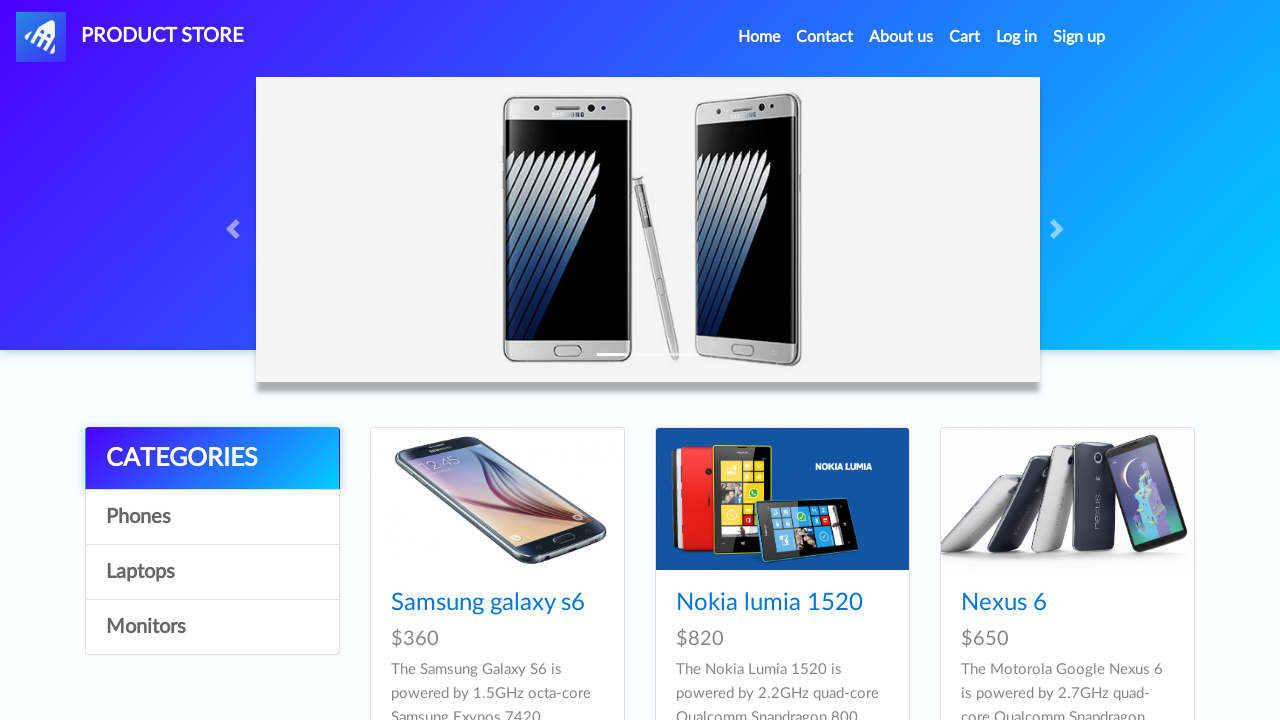

Clicked on Monitors category at (212, 627) on text=Monitors
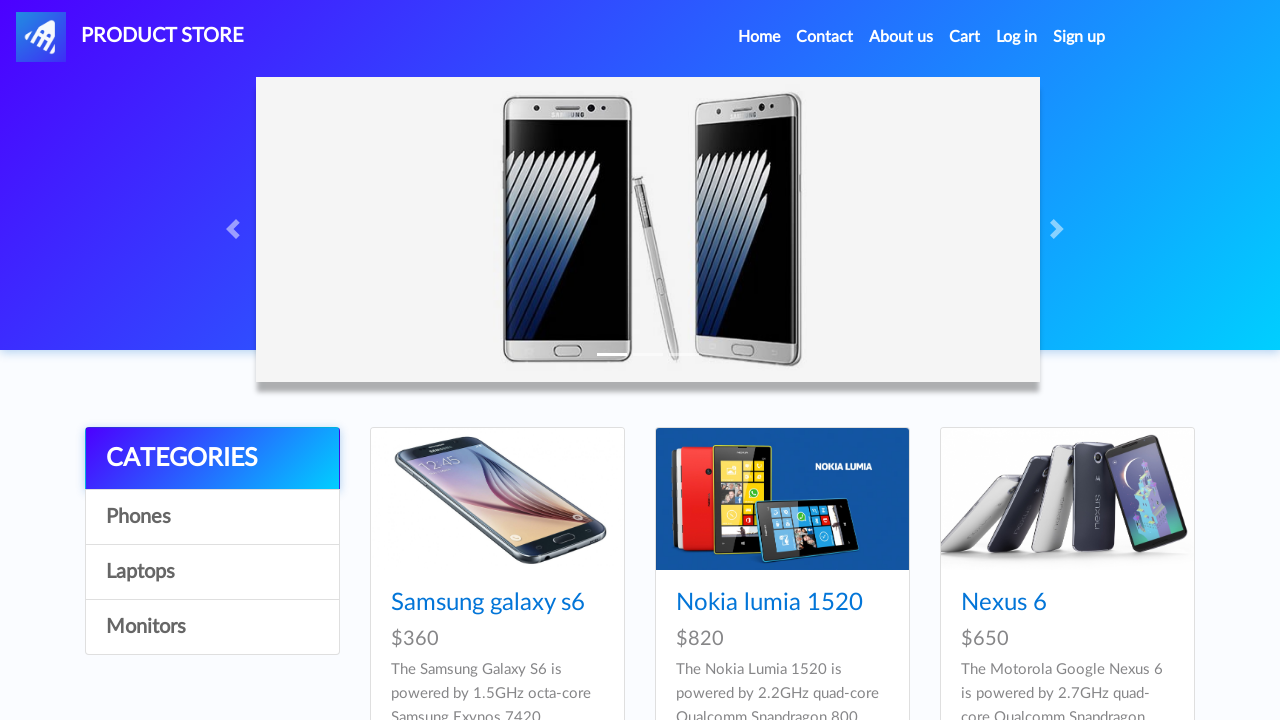

Apple monitor 24 product loaded
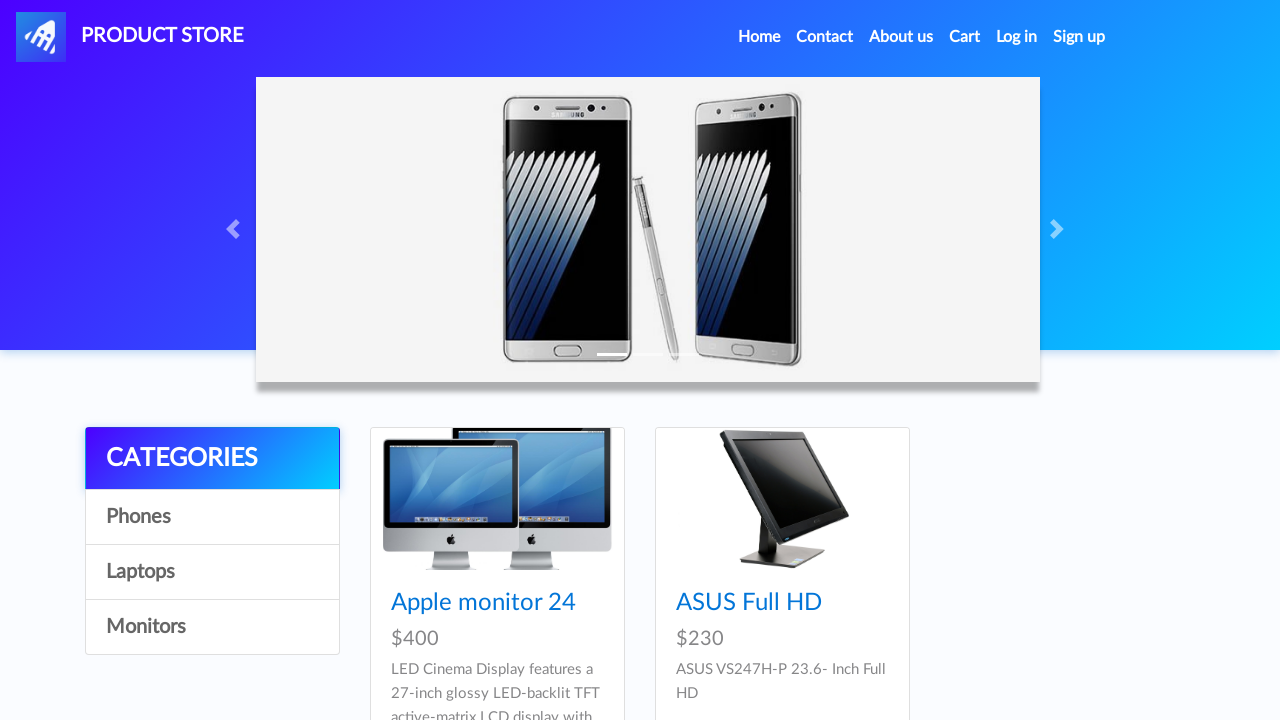

Clicked on Apple monitor 24 product at (484, 603) on text=Apple monitor 24
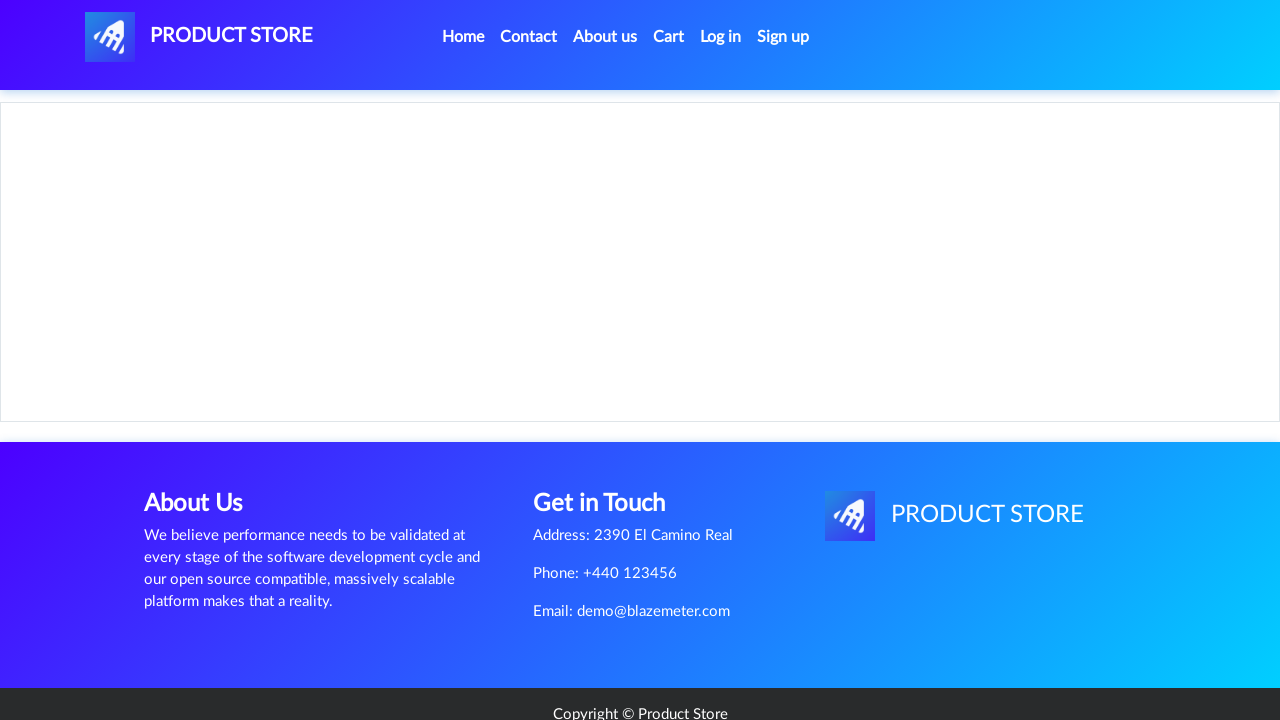

Product detail page loaded with Add to cart button
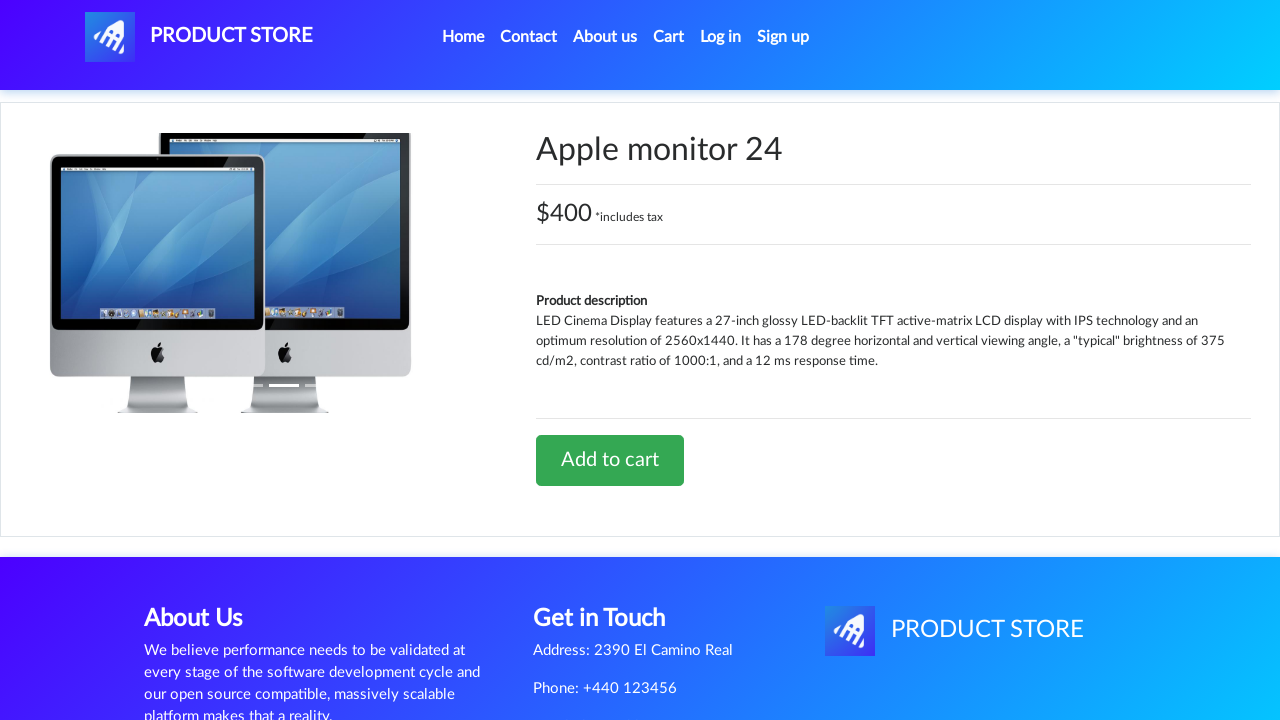

Clicked Add to cart button at (610, 460) on text=Add to cart
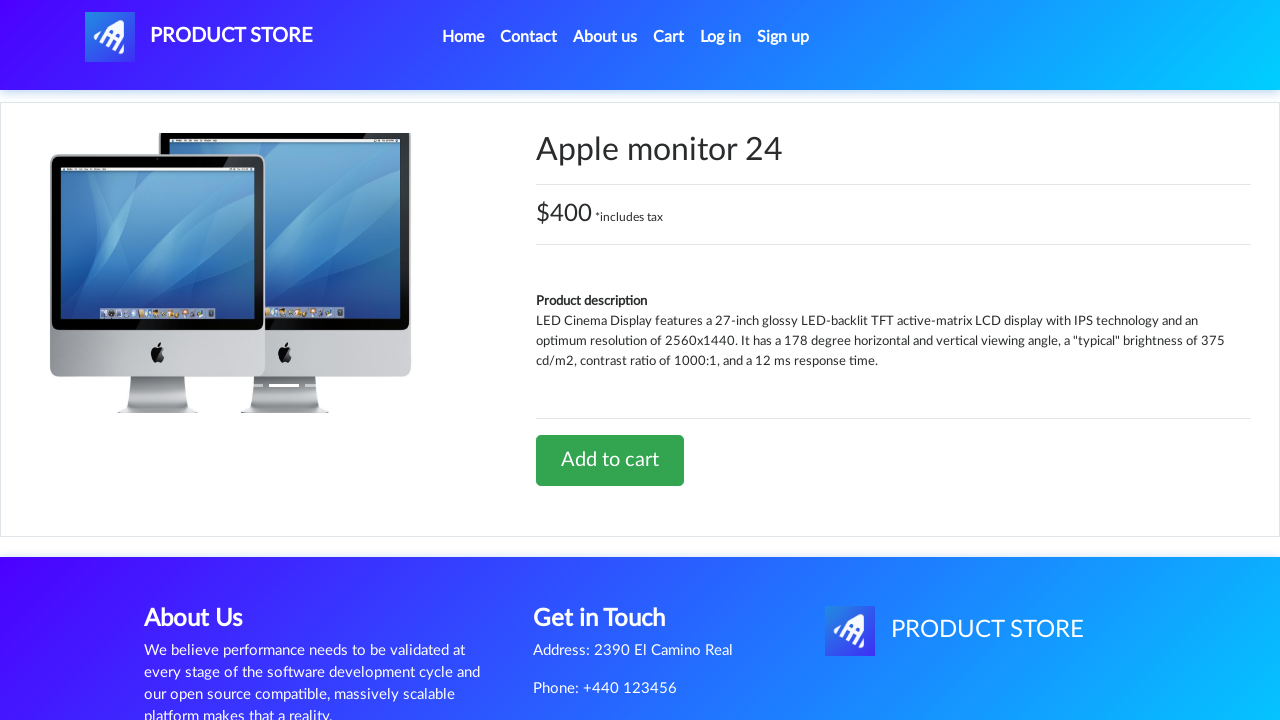

Accepted confirmation alert for adding product to cart
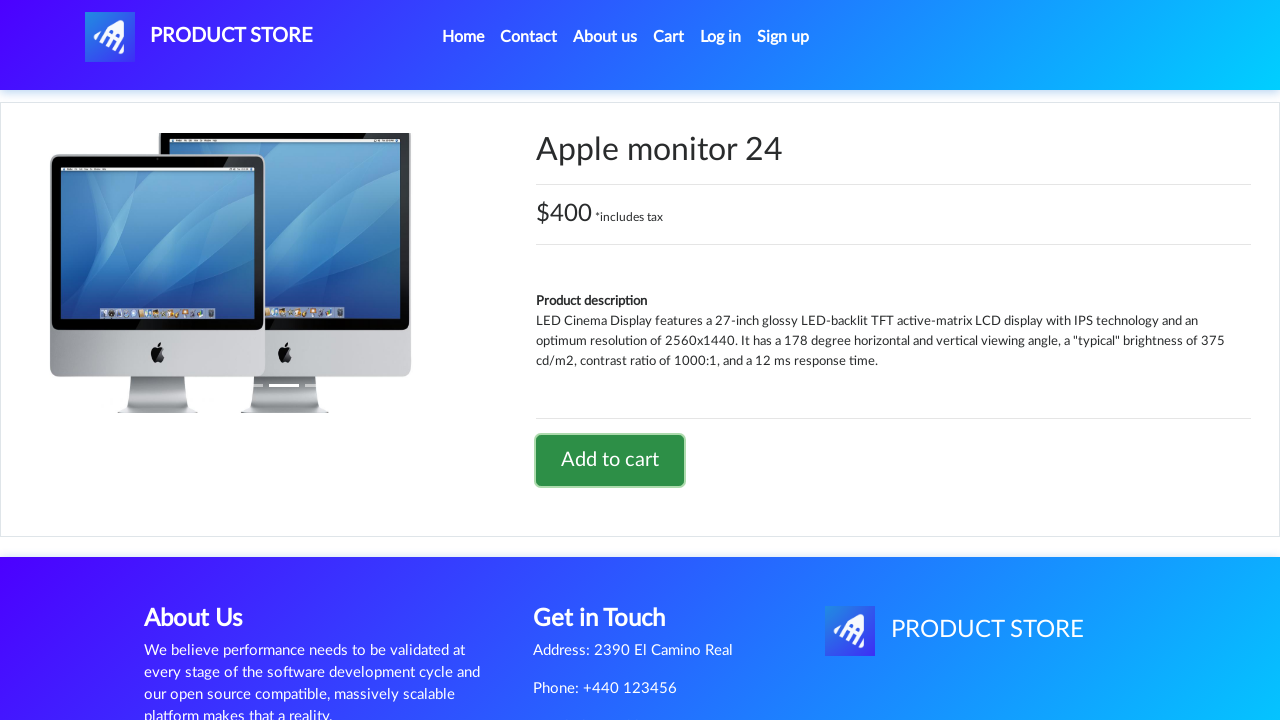

Clicked on Cart link at (669, 37) on text=Cart
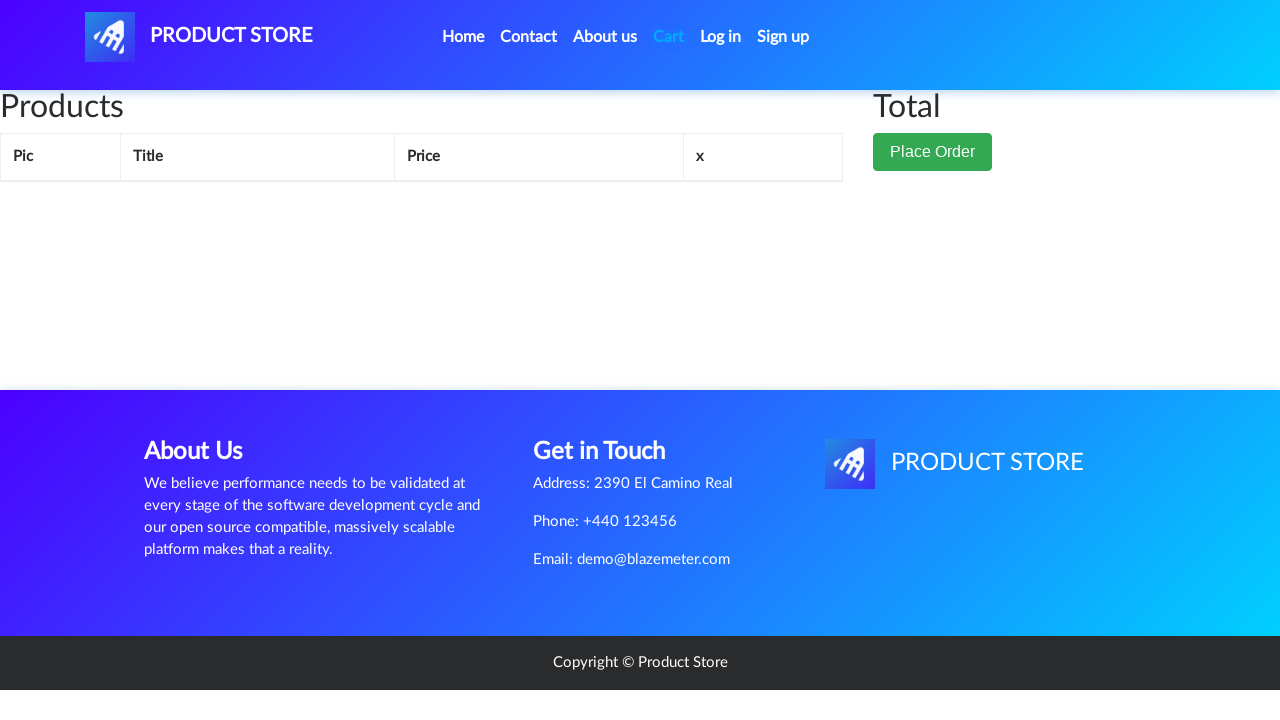

Cart page loaded with Place Order button
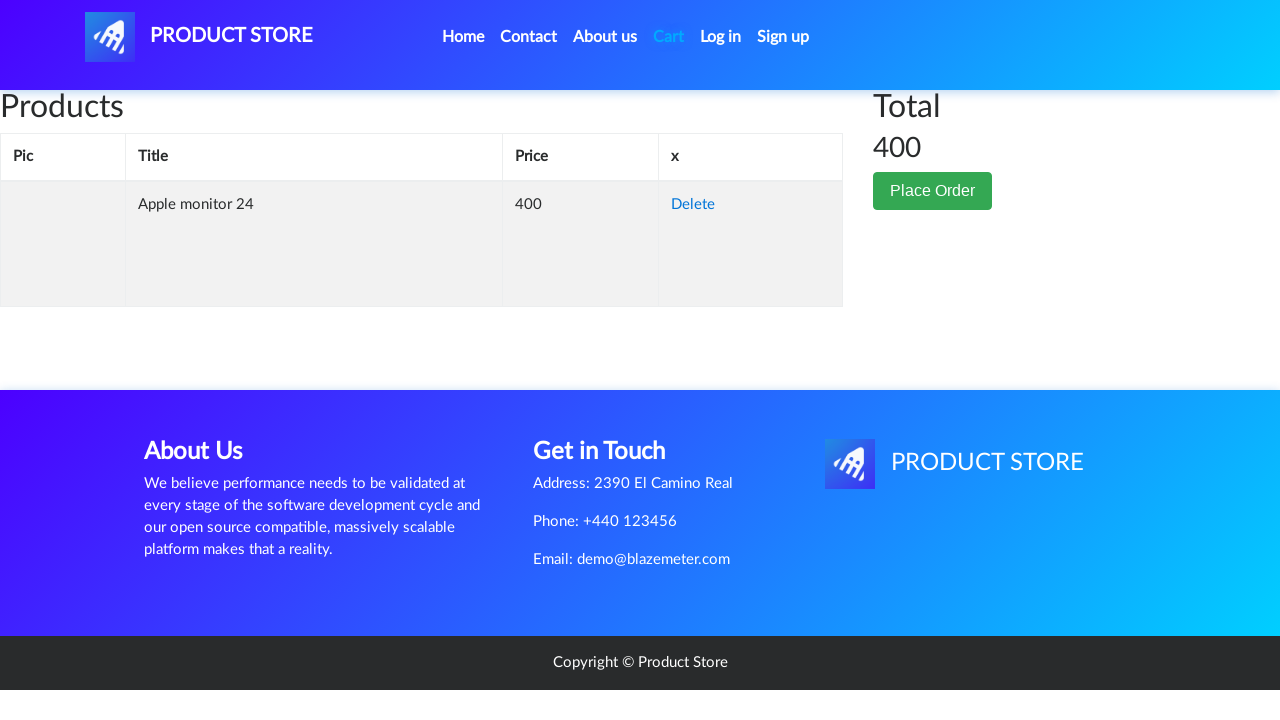

Clicked Place Order button at (933, 191) on button:has-text('Place Order')
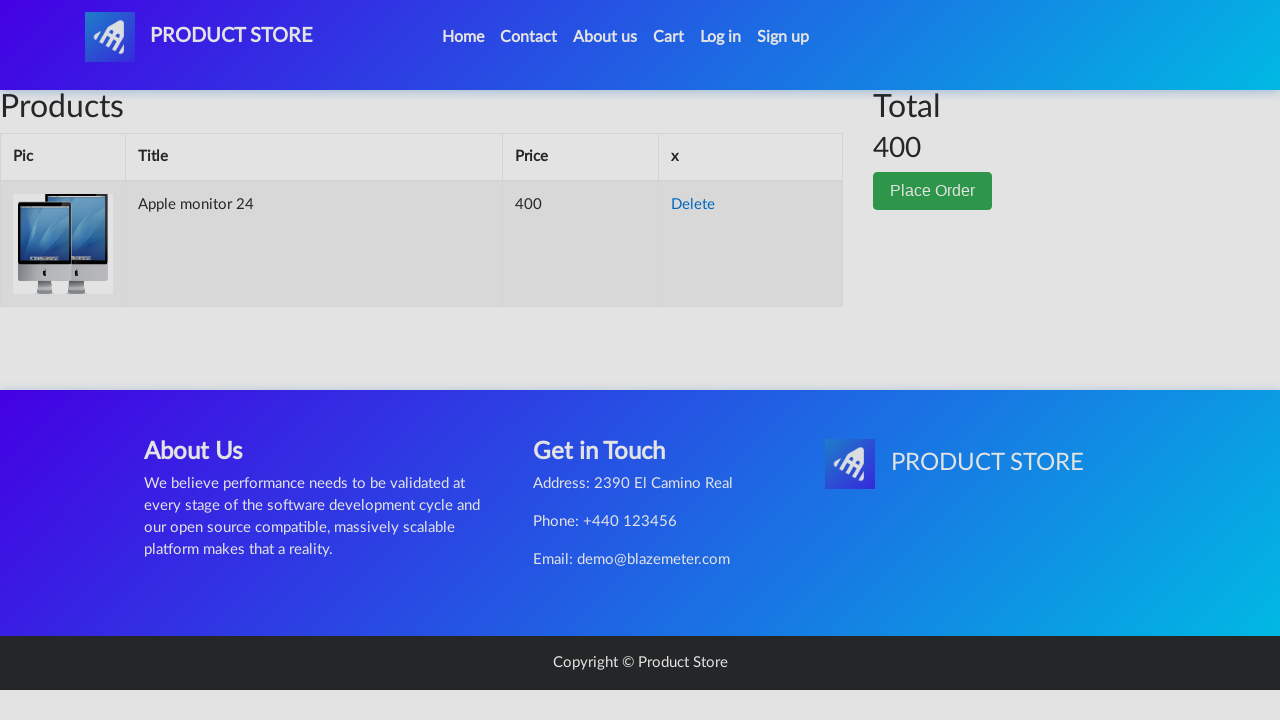

Order form modal loaded
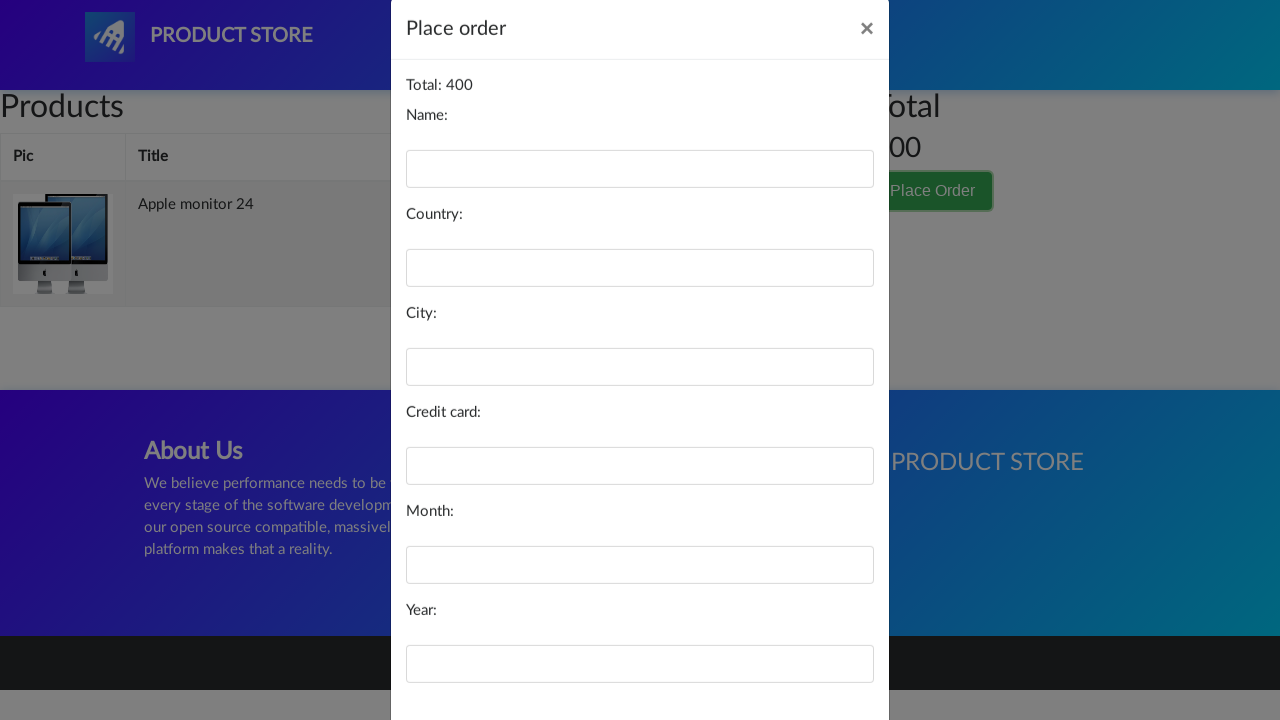

Filled name field with 'Maria Santos' on #name
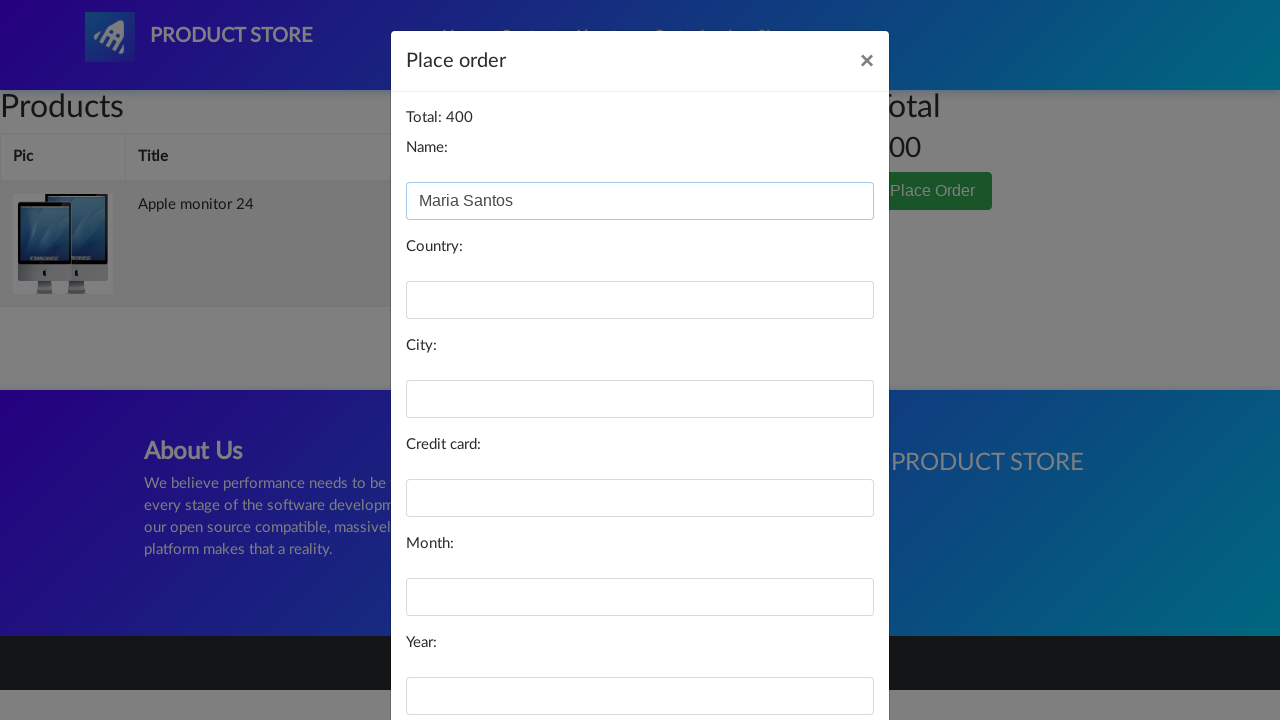

Filled country field with 'Brasil' on #country
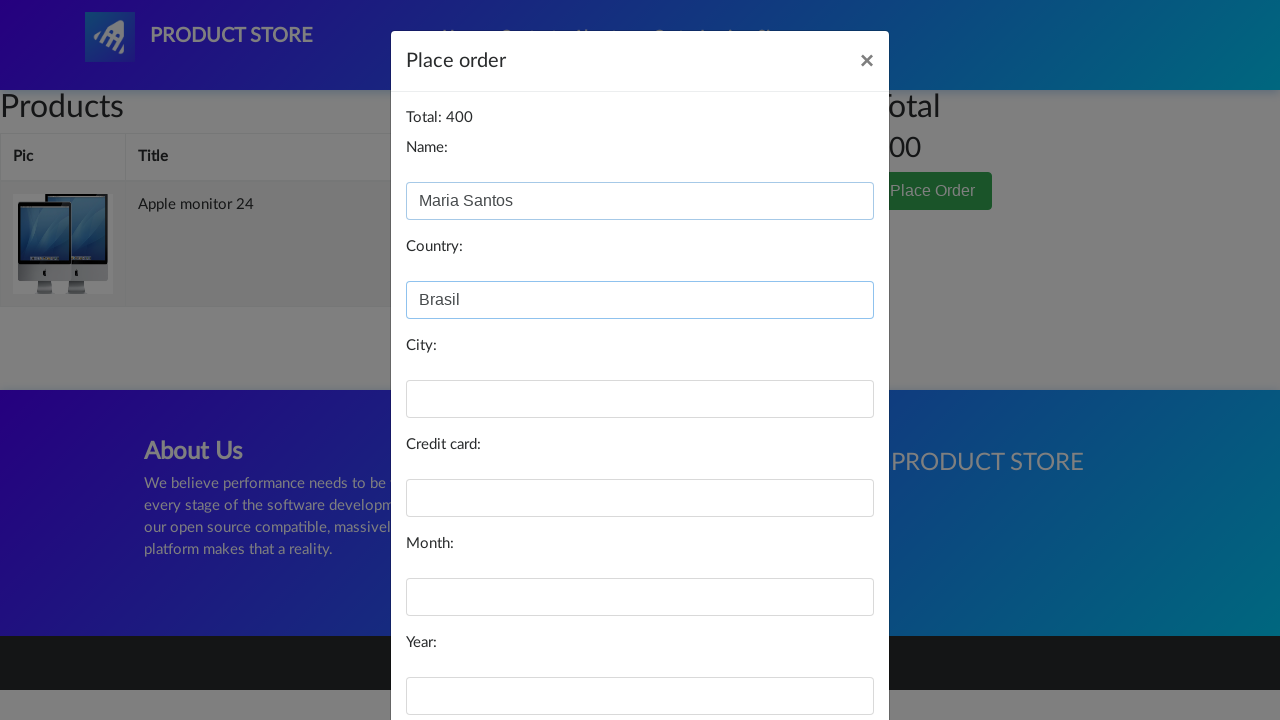

Filled city field with 'São Paulo' on #city
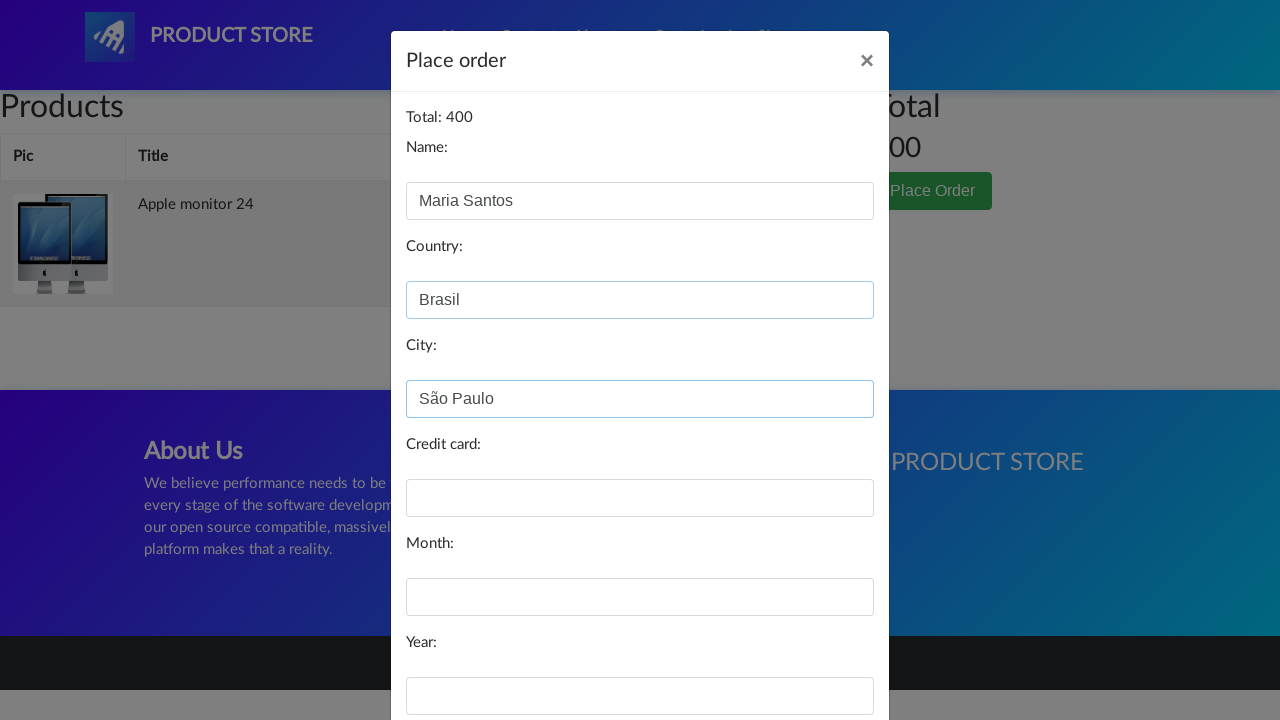

Filled card field with credit card number on #card
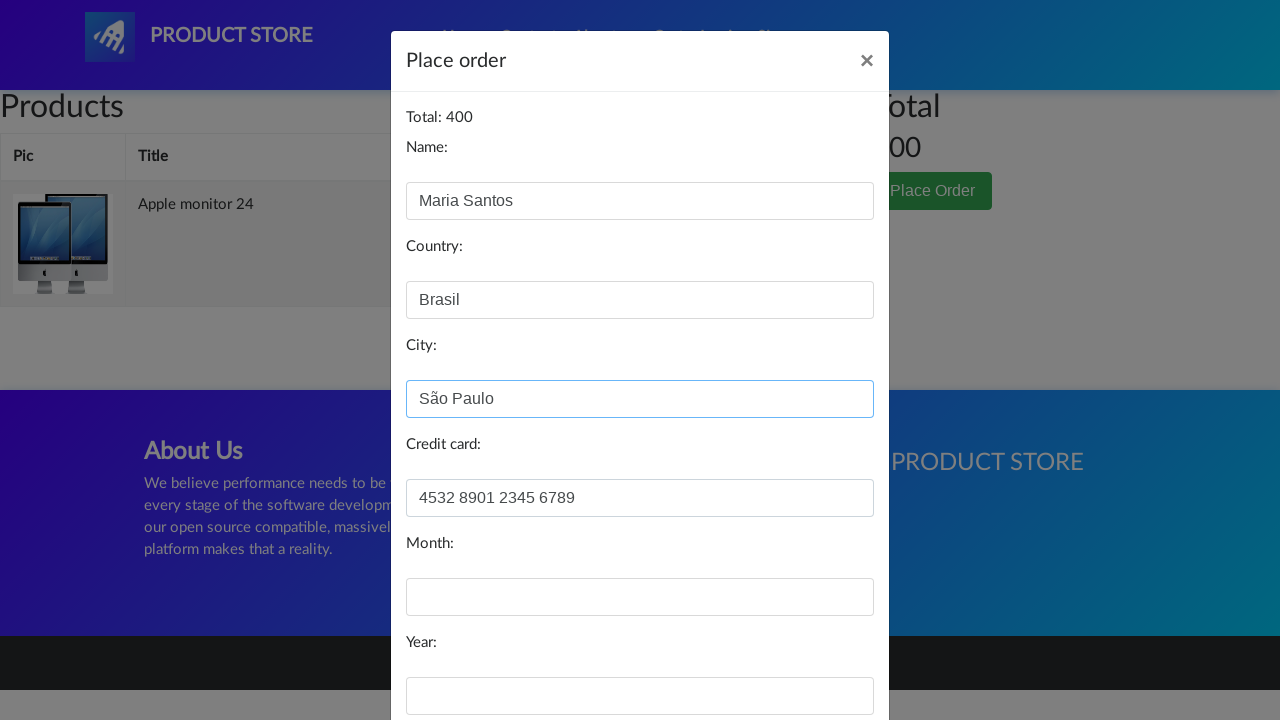

Filled month field with '08' on #month
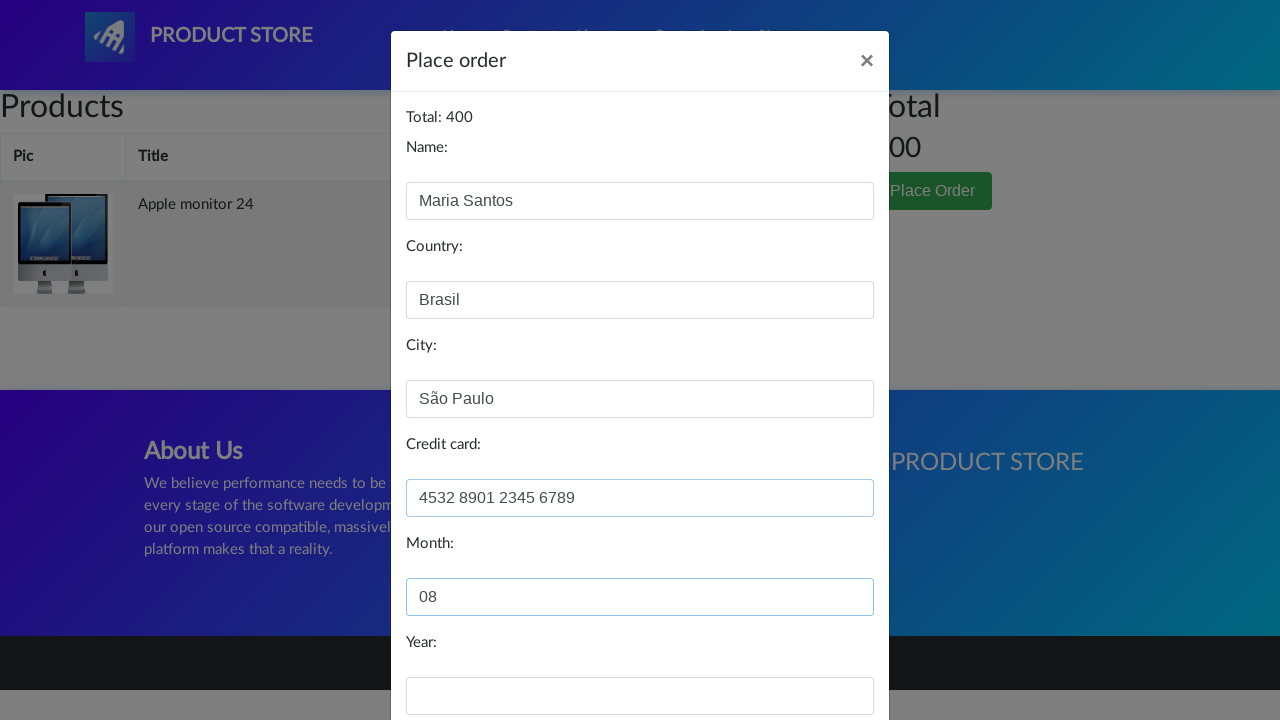

Filled year field with '2026' on #year
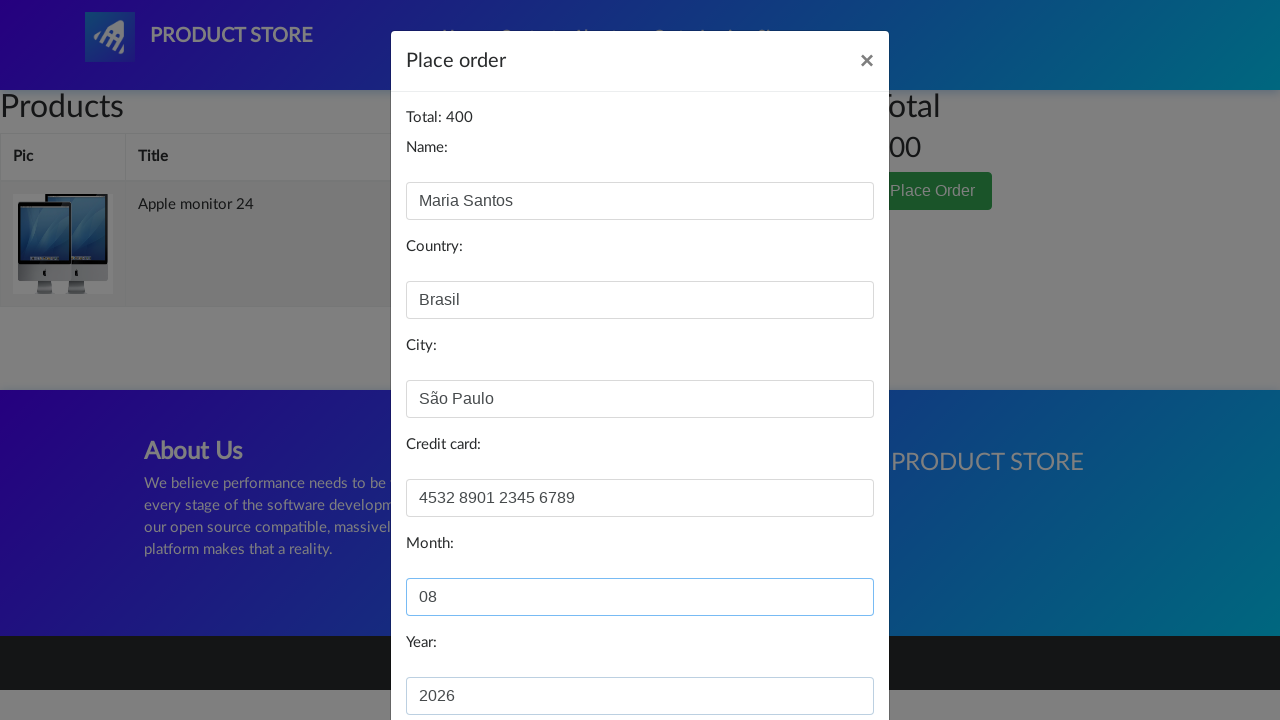

Clicked Purchase button to complete order at (823, 655) on button:has-text('Purchase')
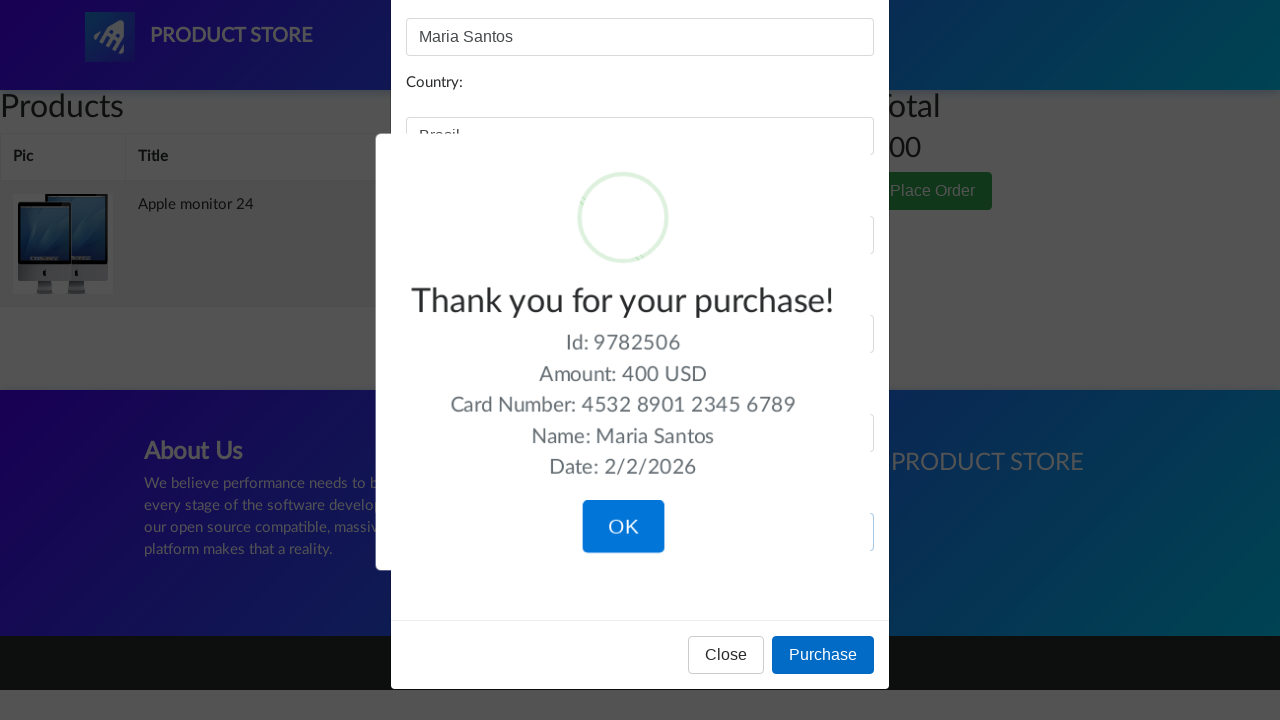

Purchase confirmation page loaded with success message
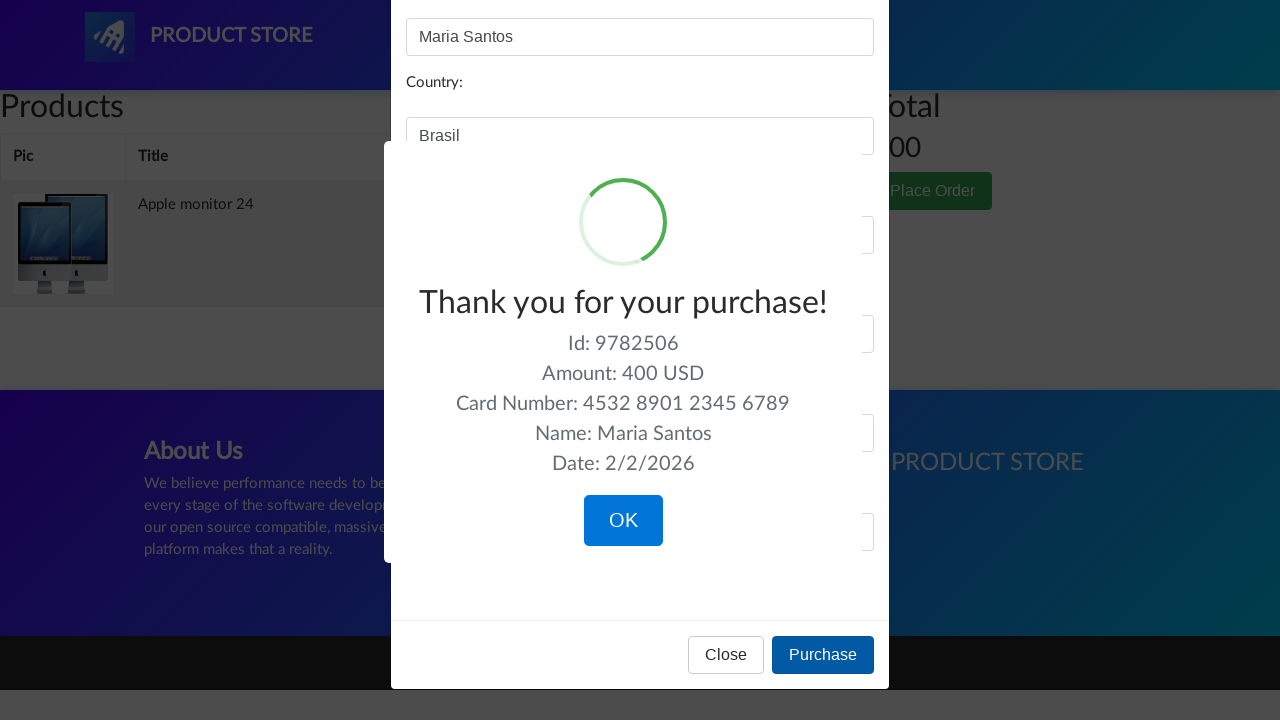

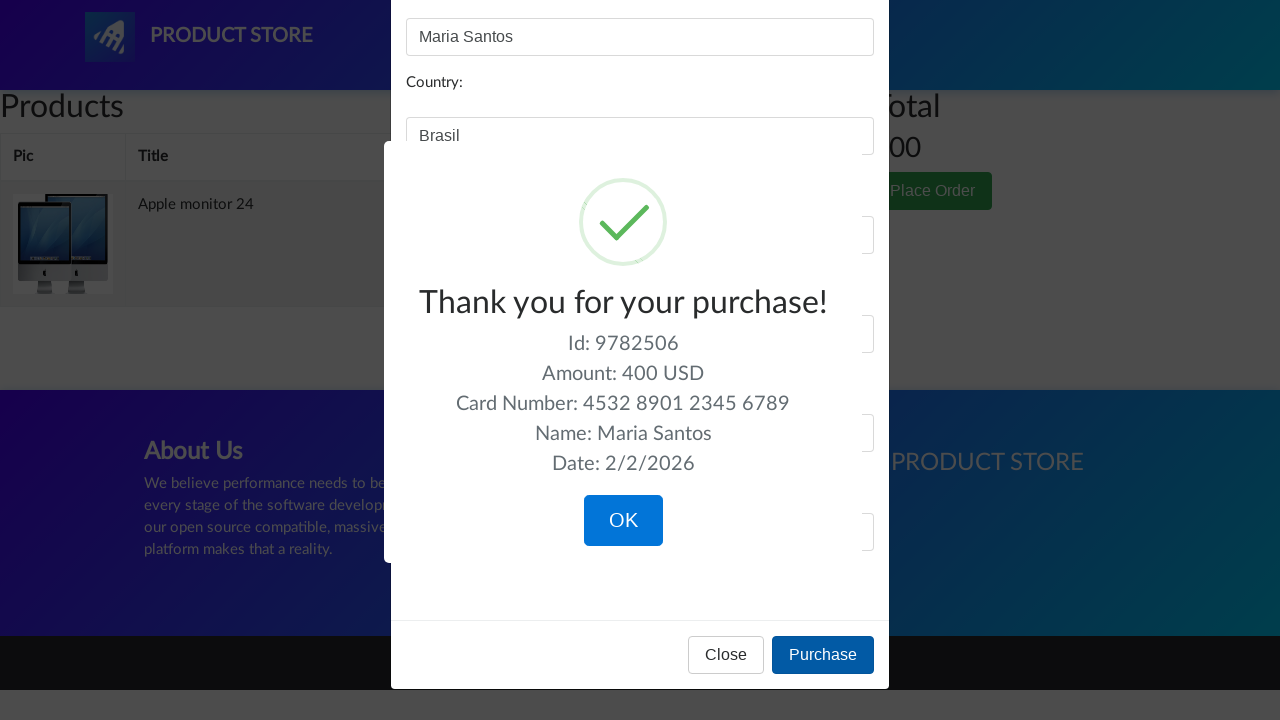